Tests JavaScript alert handling by clicking buttons that trigger different types of alerts (normal alert, confirm alert, and prompt alert) and interacting with each alert accordingly.

Starting URL: https://the-internet.herokuapp.com/javascript_alerts

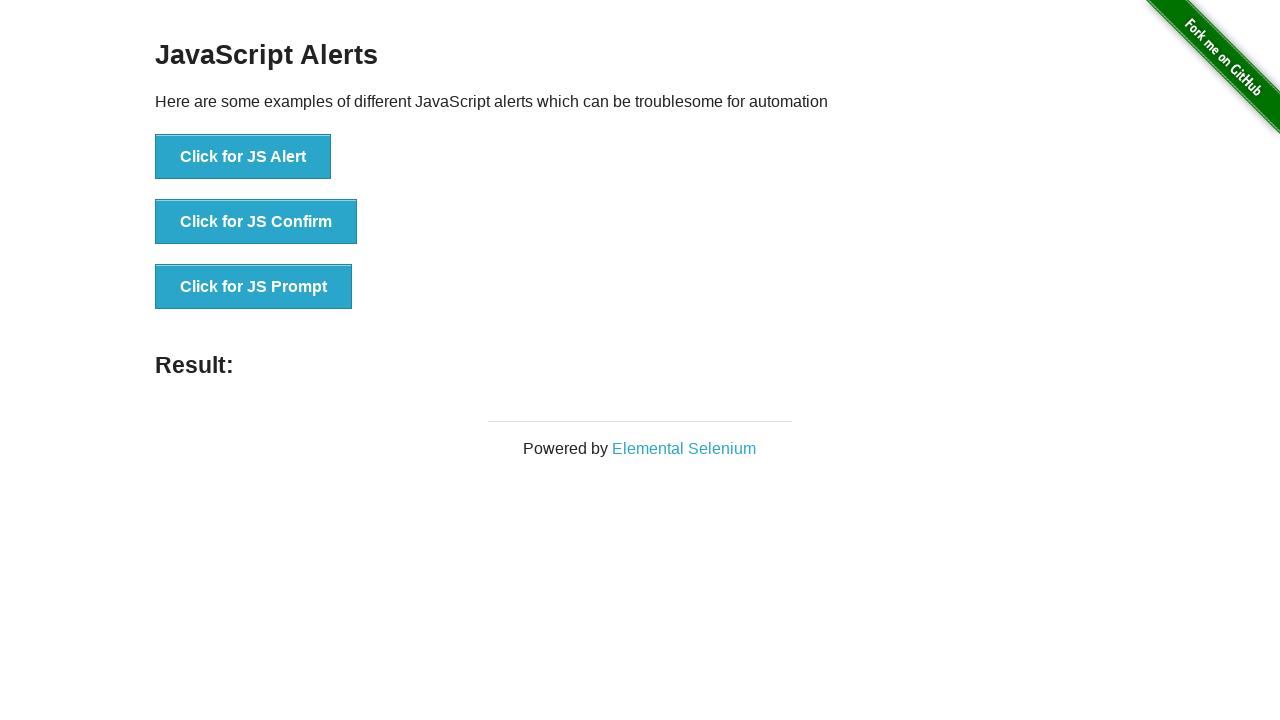

Clicked button to trigger normal JavaScript alert at (243, 157) on button[onclick='jsAlert()']
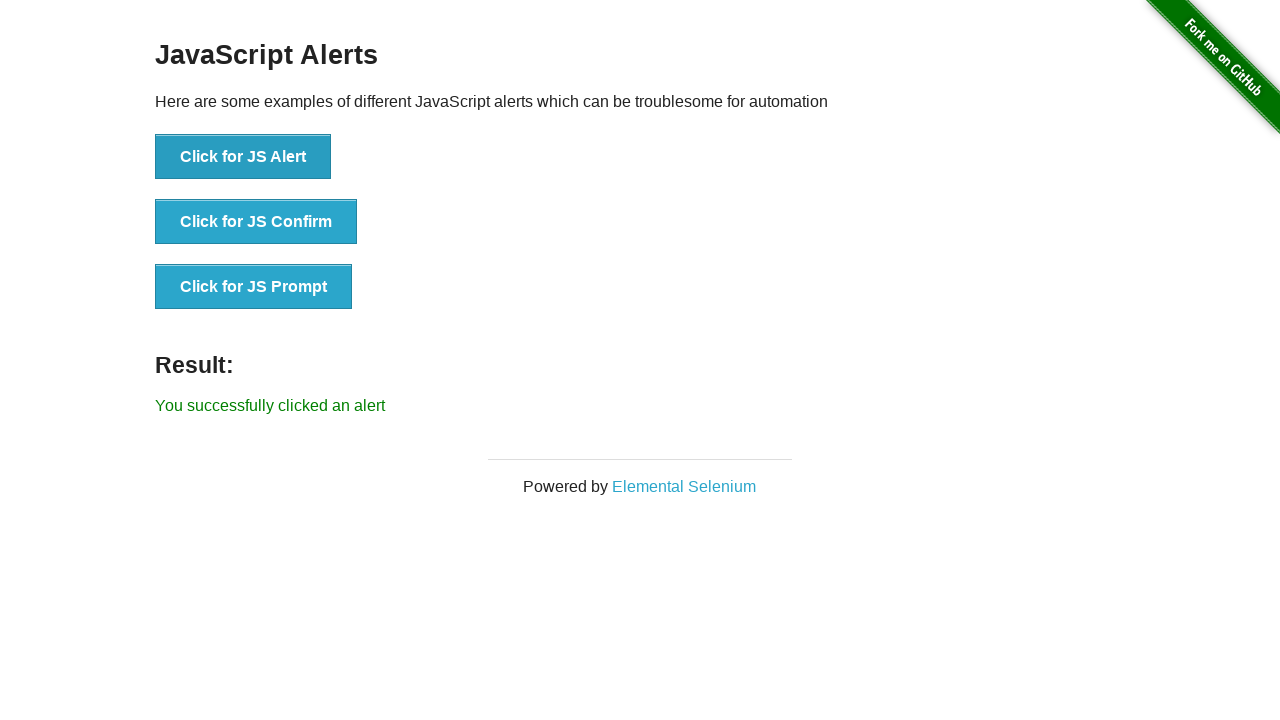

Set up dialog handler to accept alerts
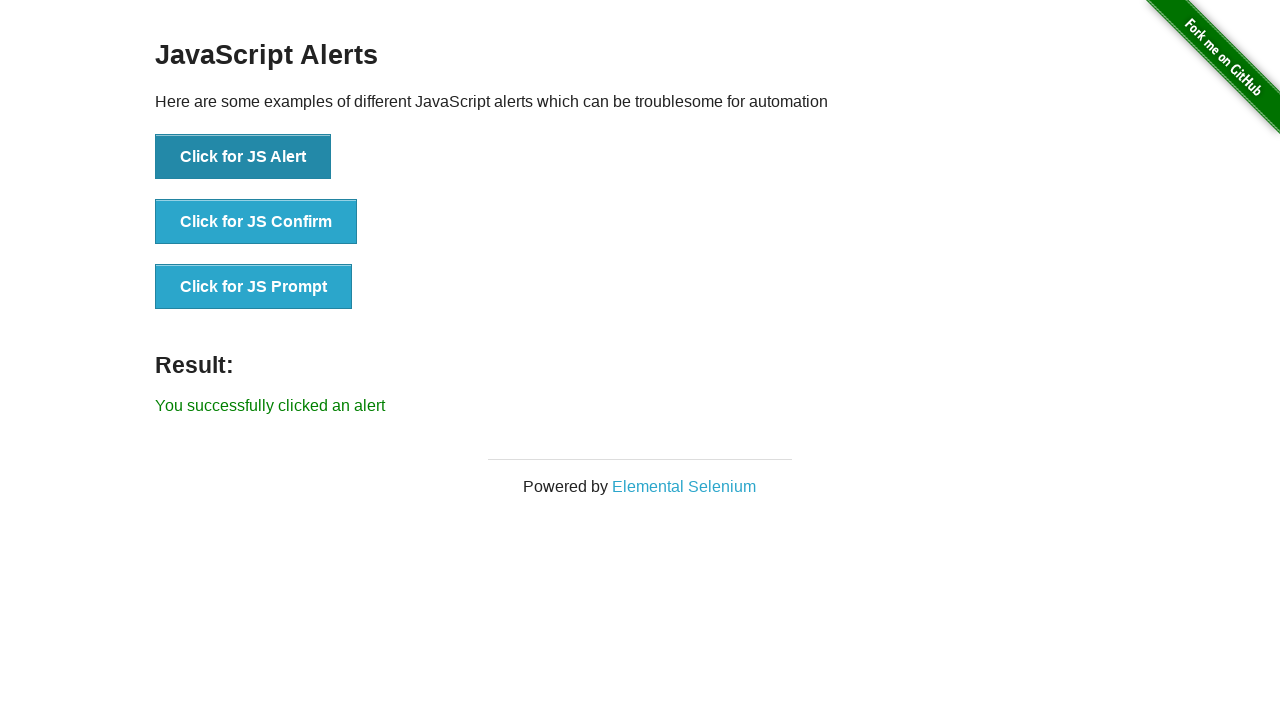

Alert was accepted and result element appeared
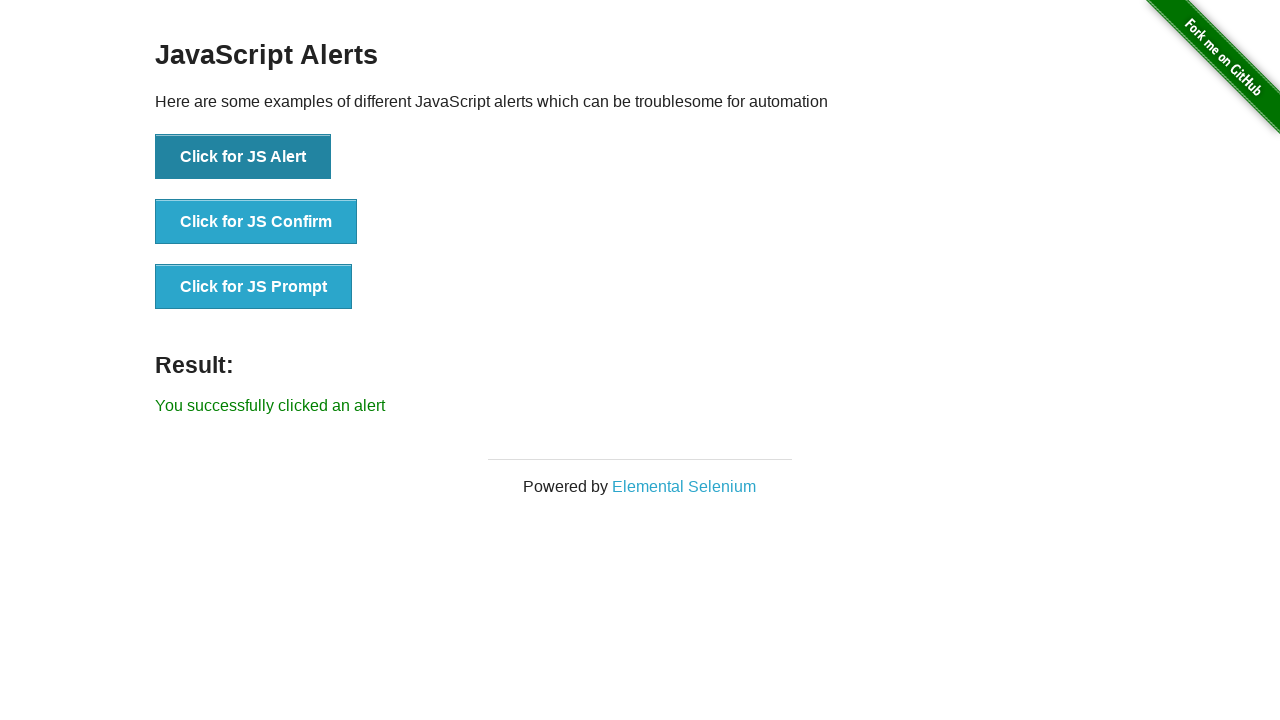

Located confirm alert button
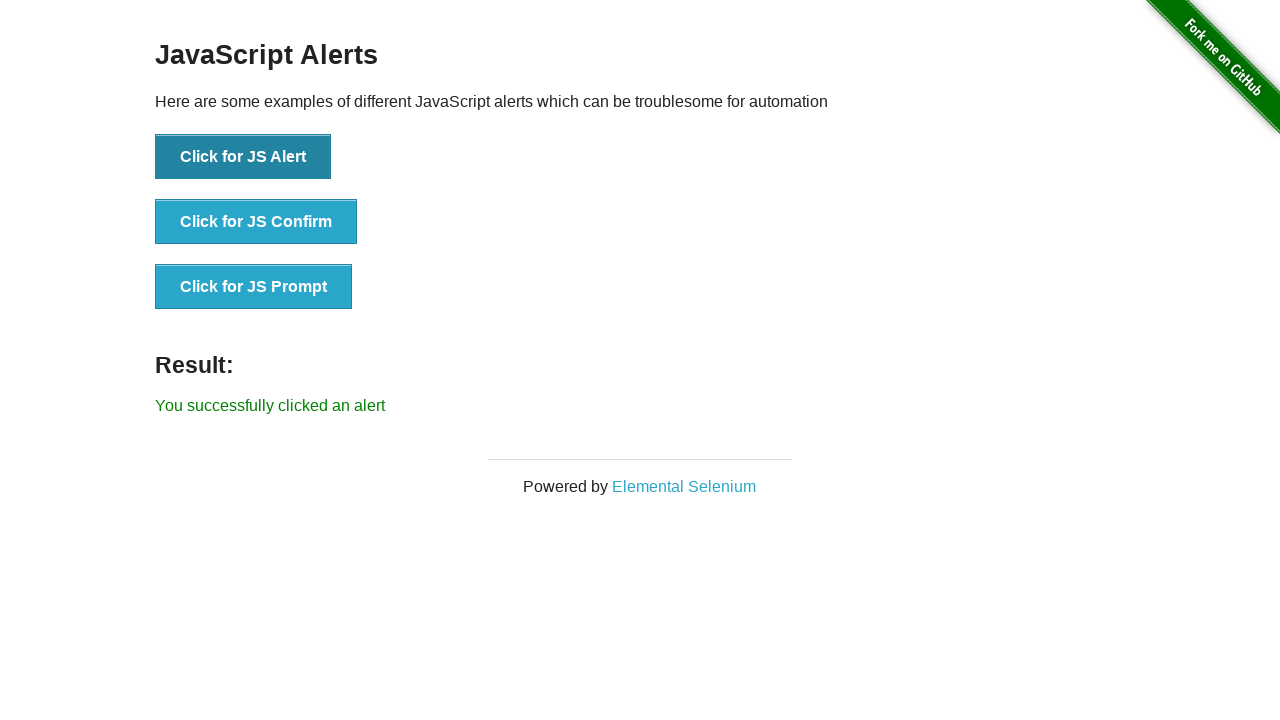

Set up dialog handler to dismiss confirm alert
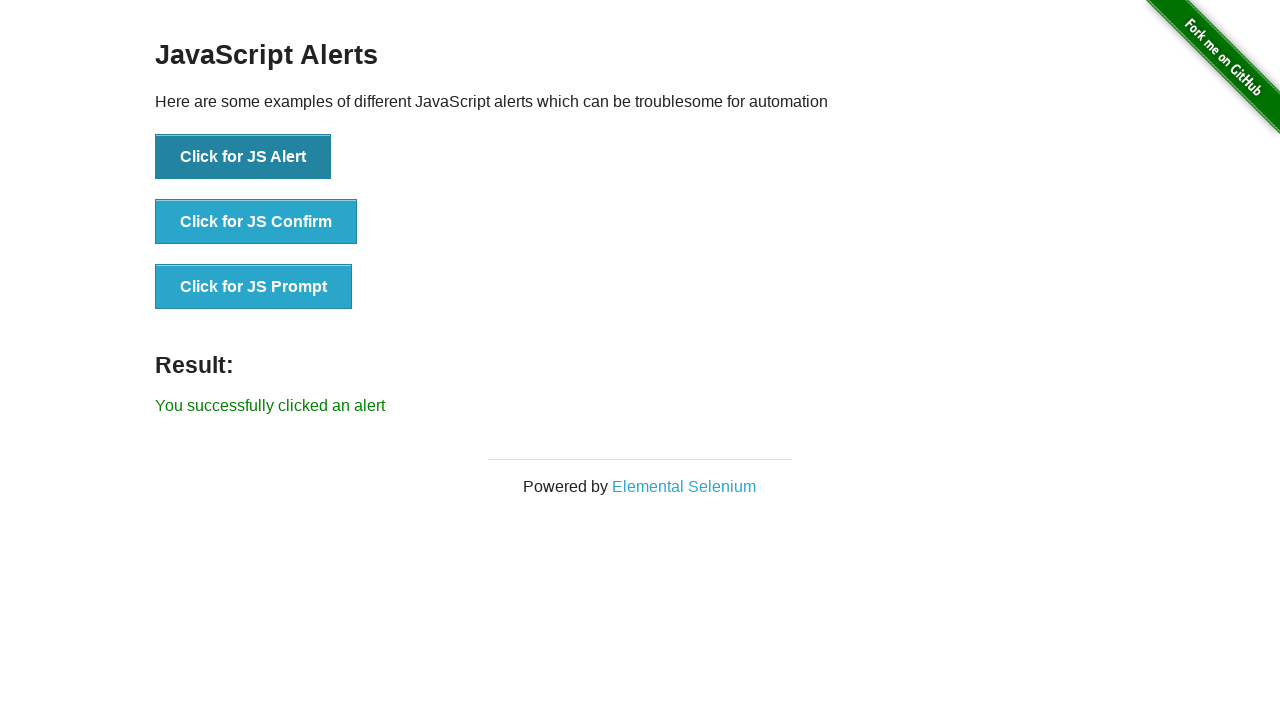

Clicked button to trigger confirm alert at (256, 222) on button[onclick='jsConfirm()']
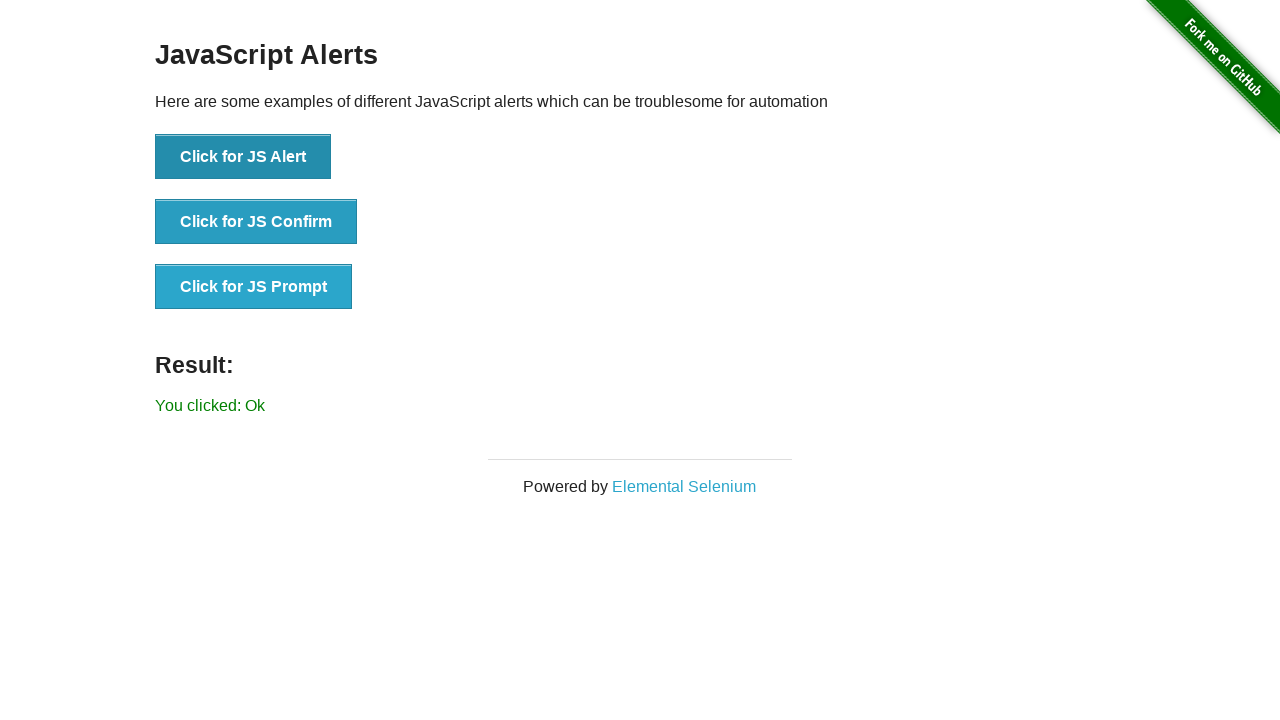

Confirm alert was dismissed and result element appeared
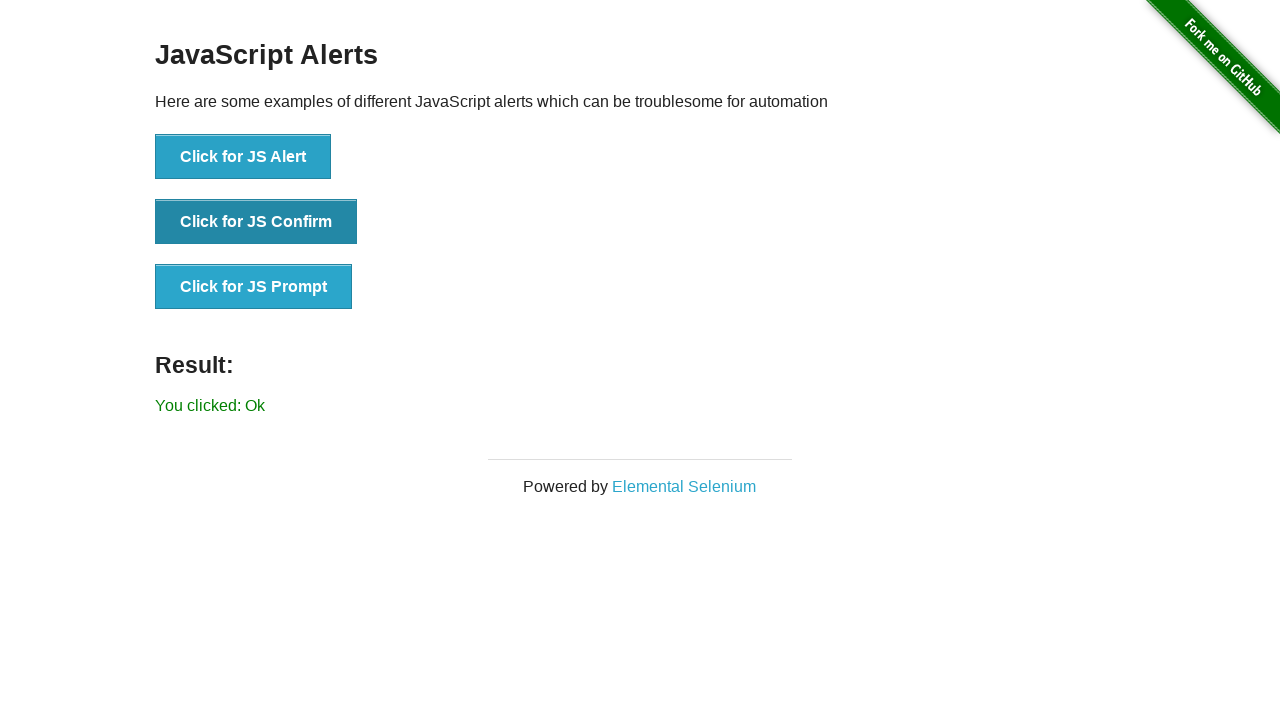

Located prompt alert button
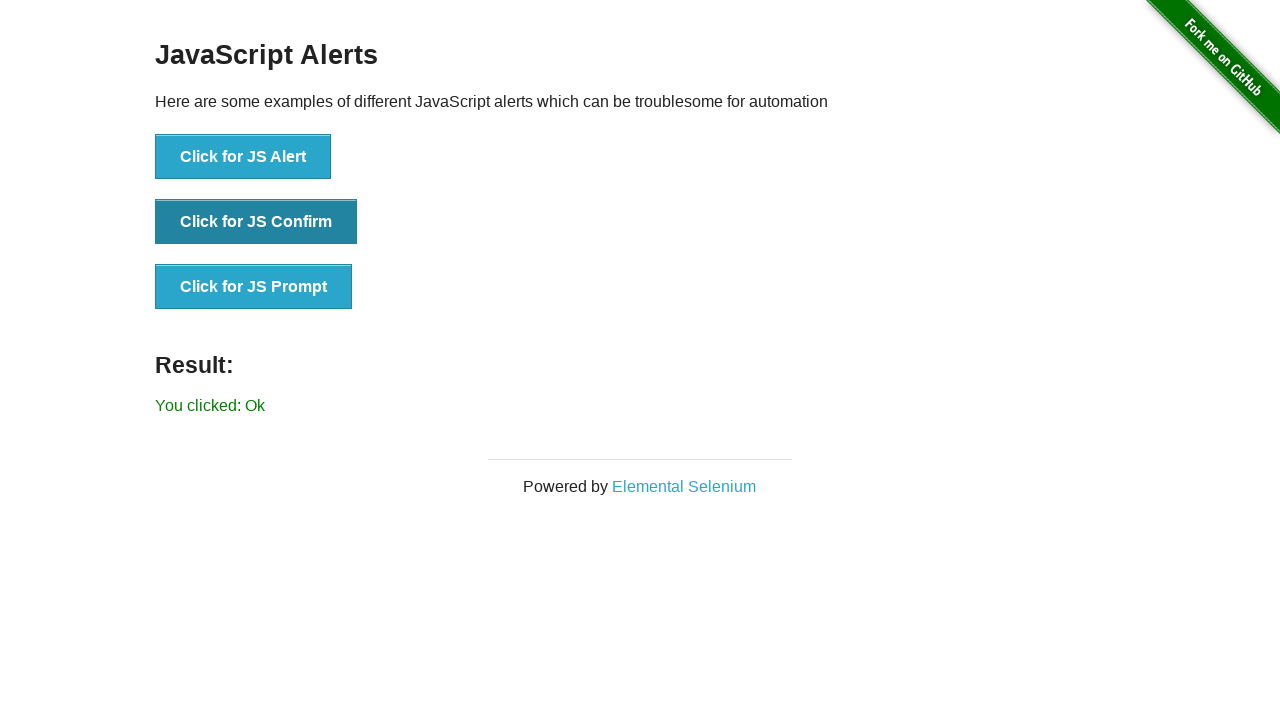

Set up dialog handler to accept prompt with text input
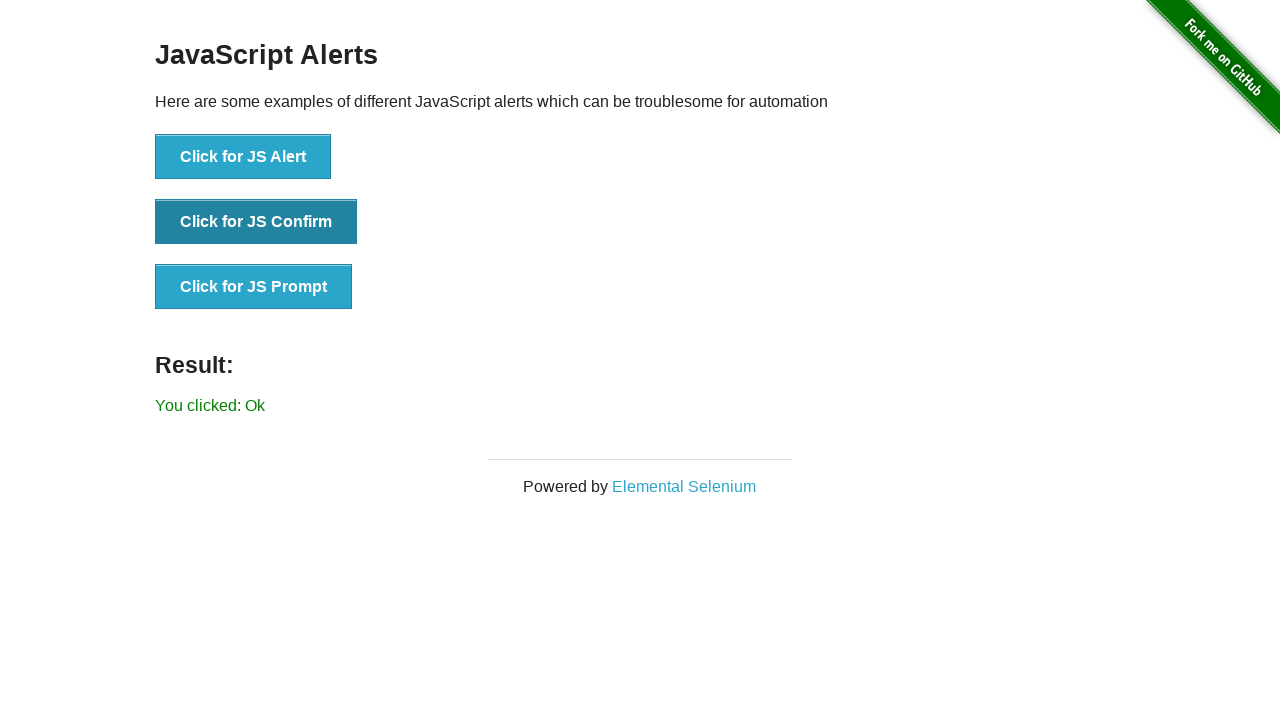

Clicked button to trigger prompt alert at (254, 287) on button[onclick='jsPrompt()']
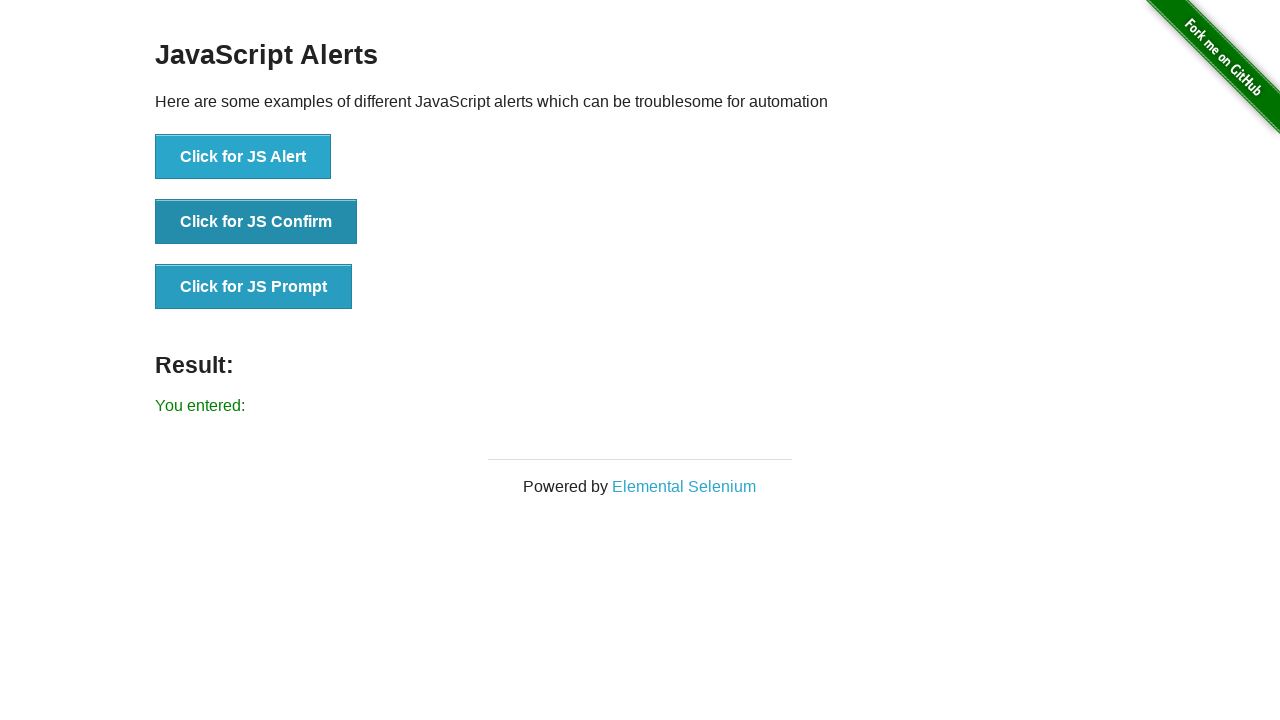

Prompt alert was accepted with 'Test Text' and result element appeared
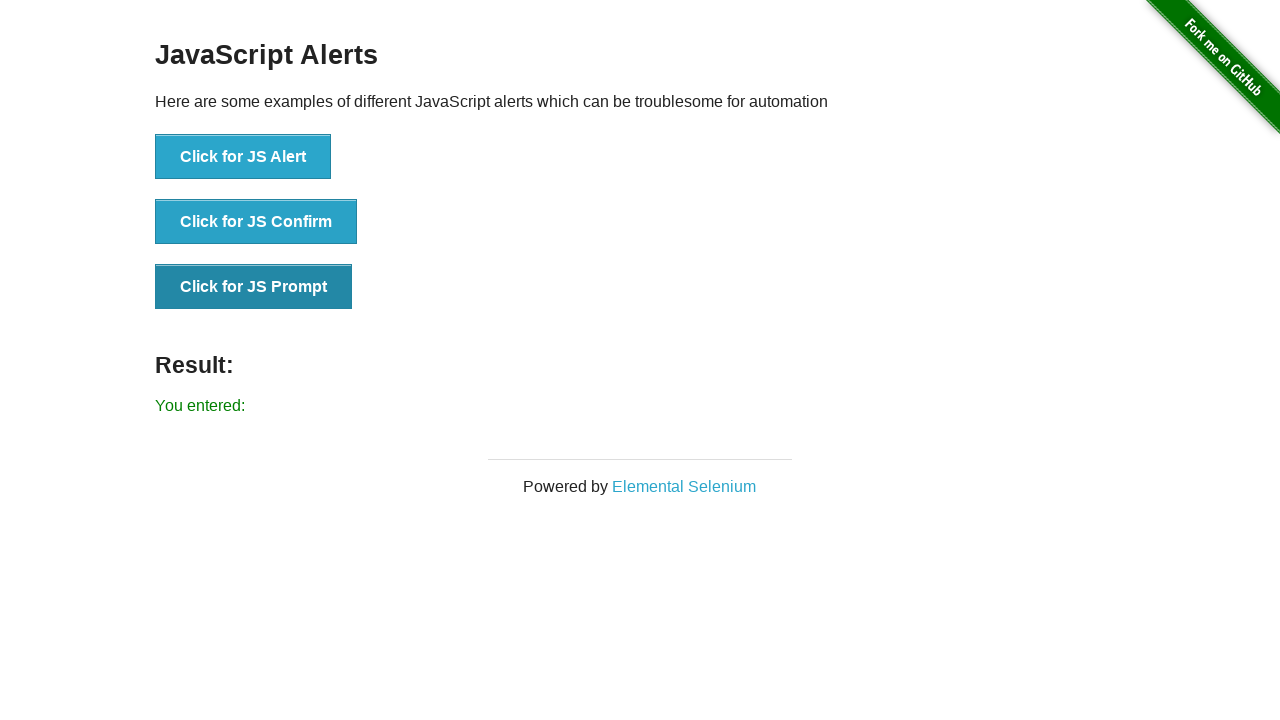

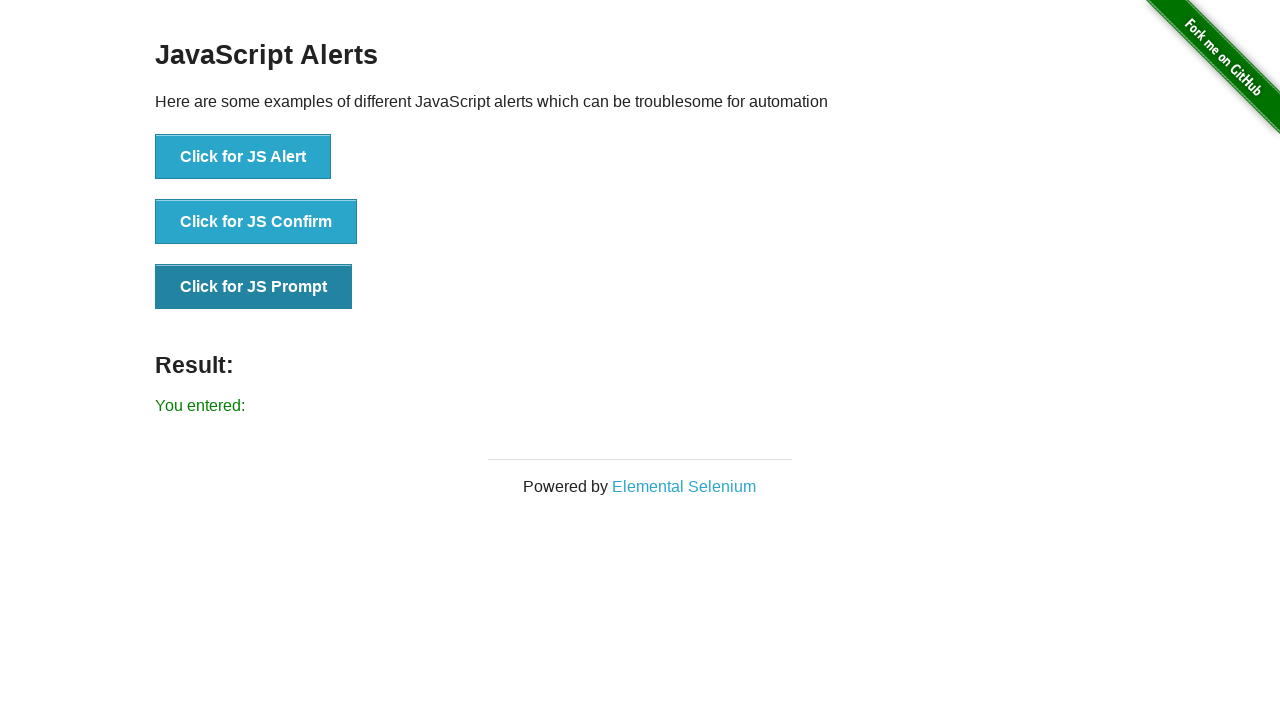